Tests the percentage calculator functionality by entering values (36% of 2), clicking calculate, and verifying the result displays correctly.

Starting URL: https://www.calculator.net/percent-calculator.html

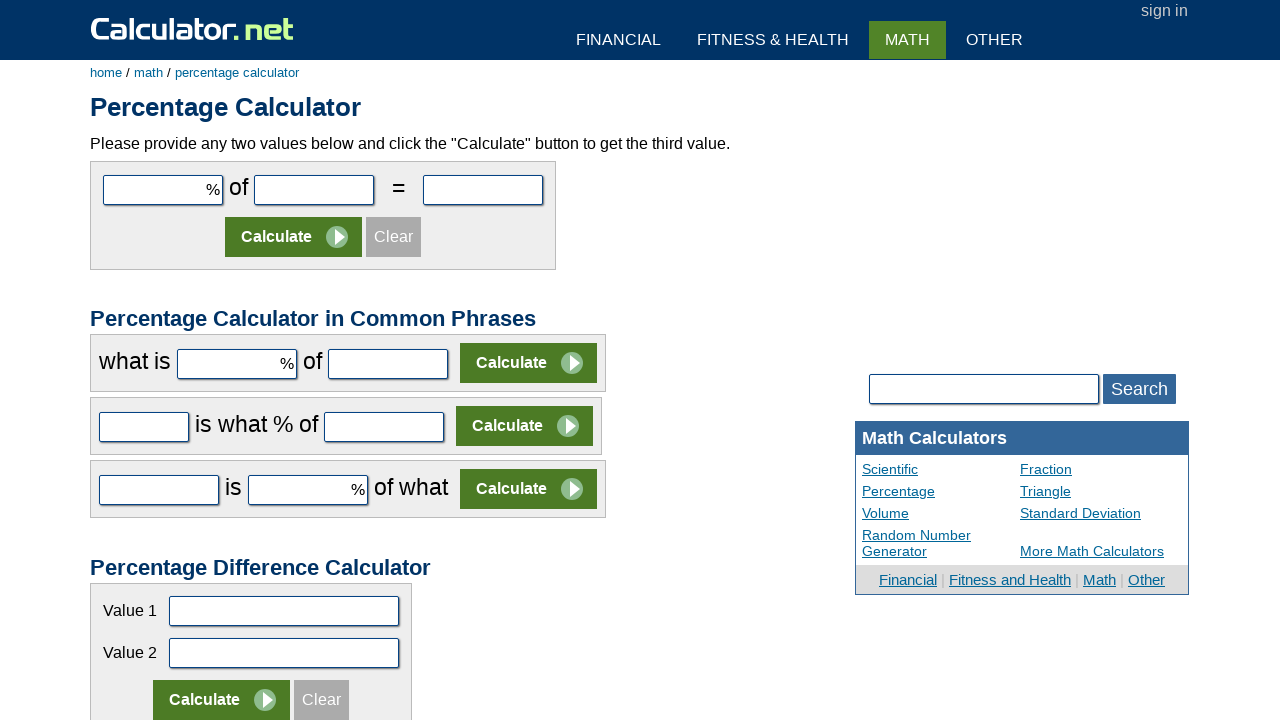

Clicked first input field for percentage value at (163, 190) on #cpar1
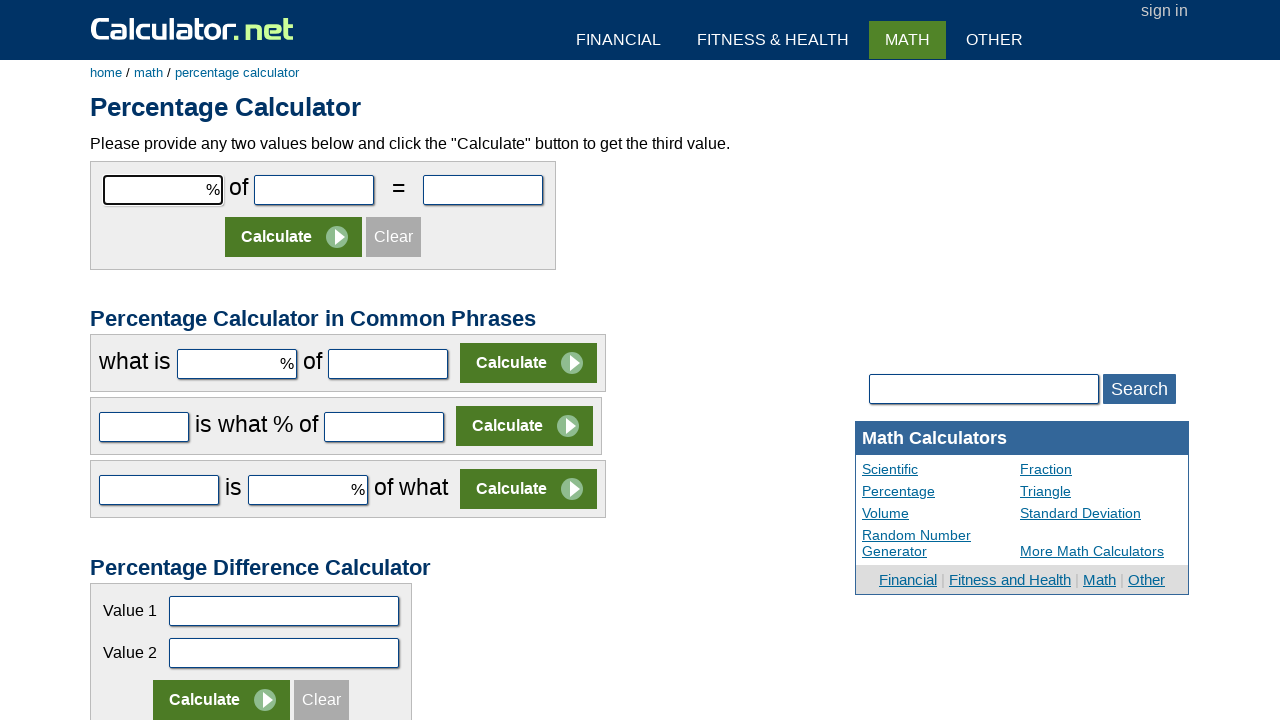

Entered 36 in percentage field on #cpar1
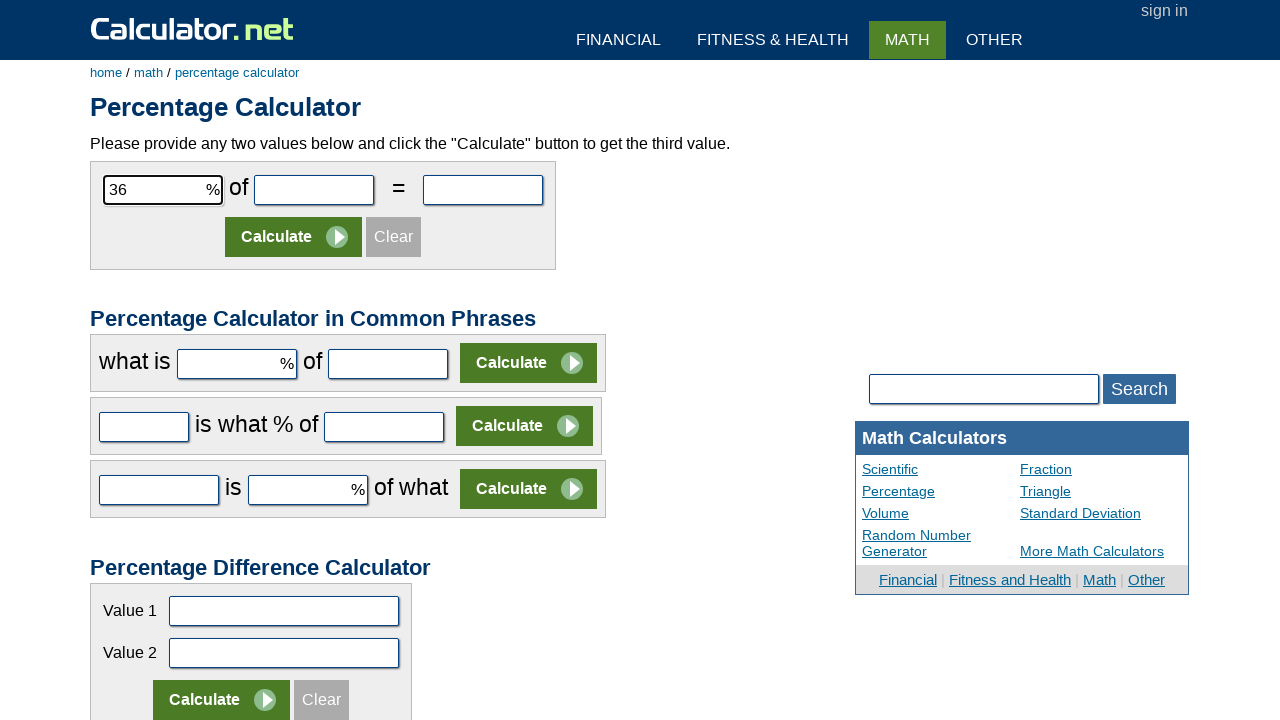

Clicked second input field for the base number at (314, 190) on #cpar2
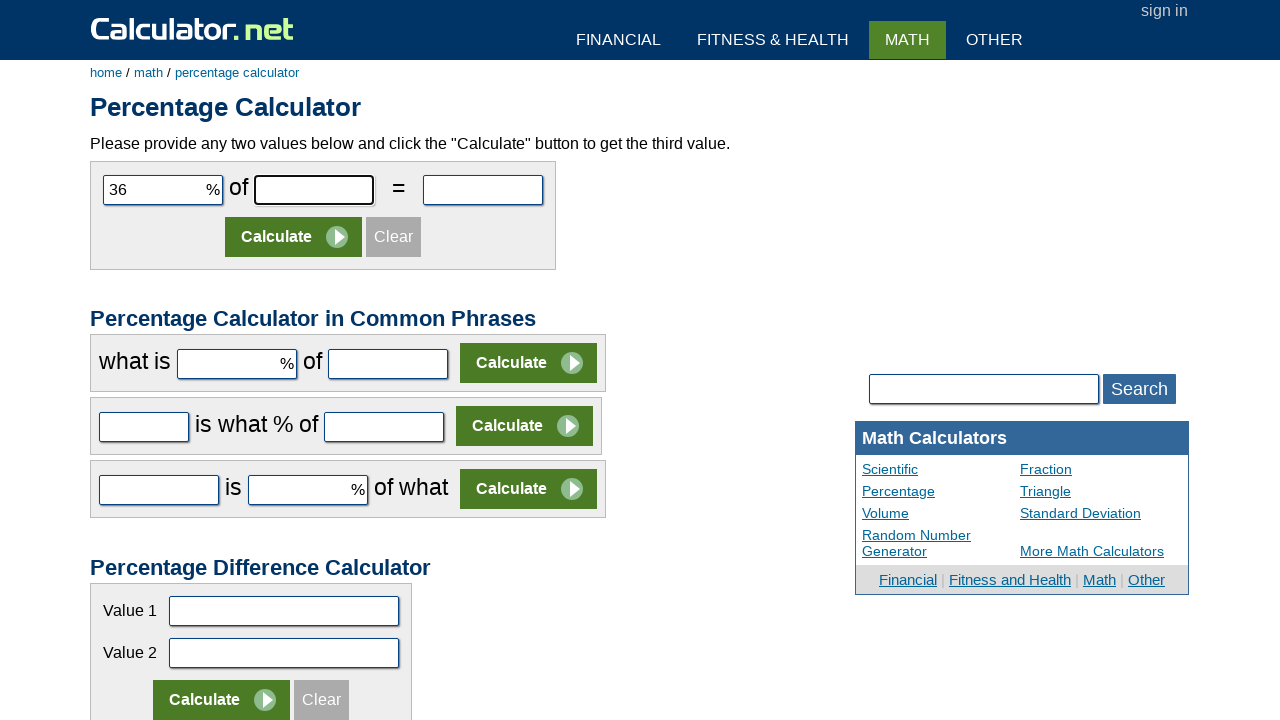

Entered 2 in the base number field on #cpar2
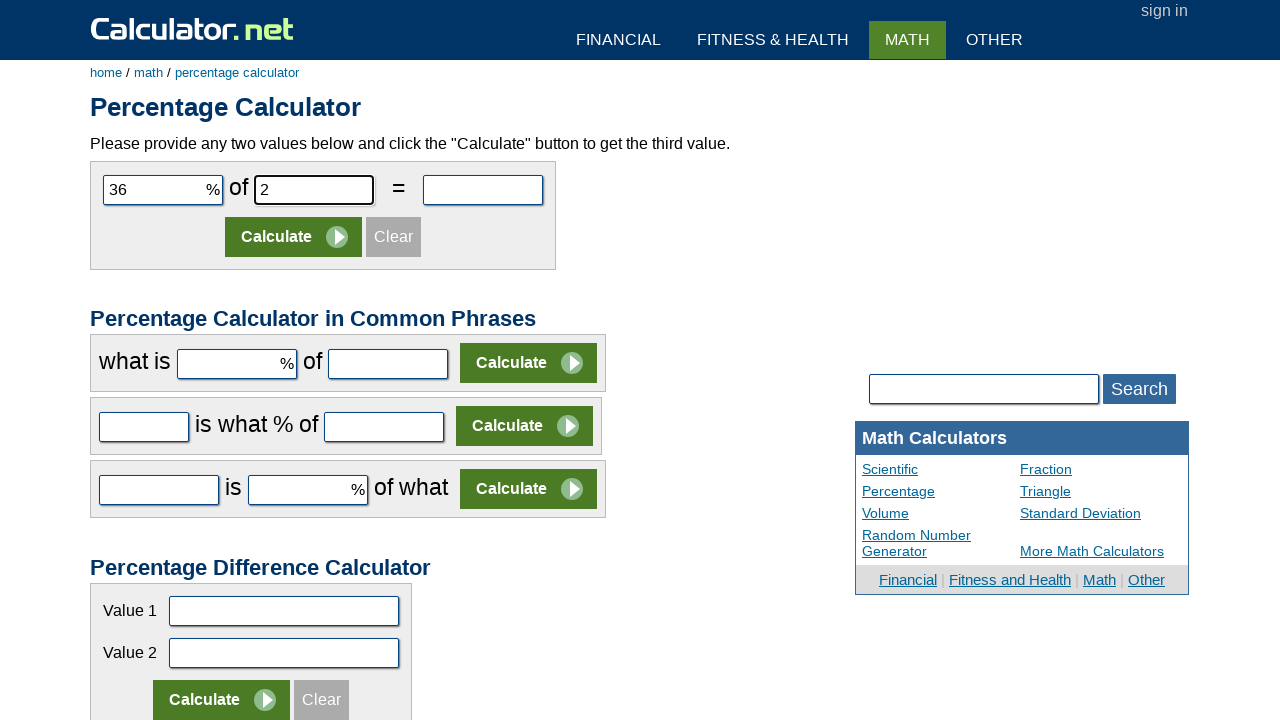

Clicked form interaction element (x) at (294, 237) on [name='x']
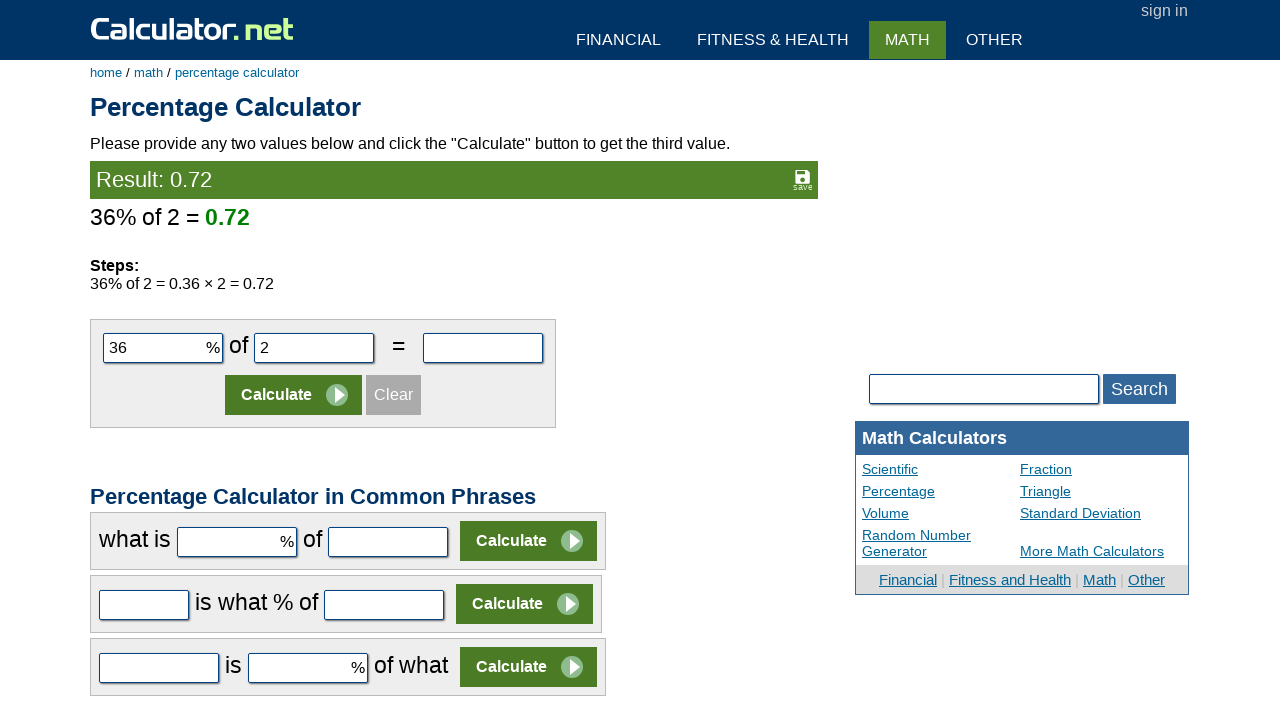

Clicked Calculate button to compute 36% of 2 at (294, 395) on input[type='submit'][value='Calculate']
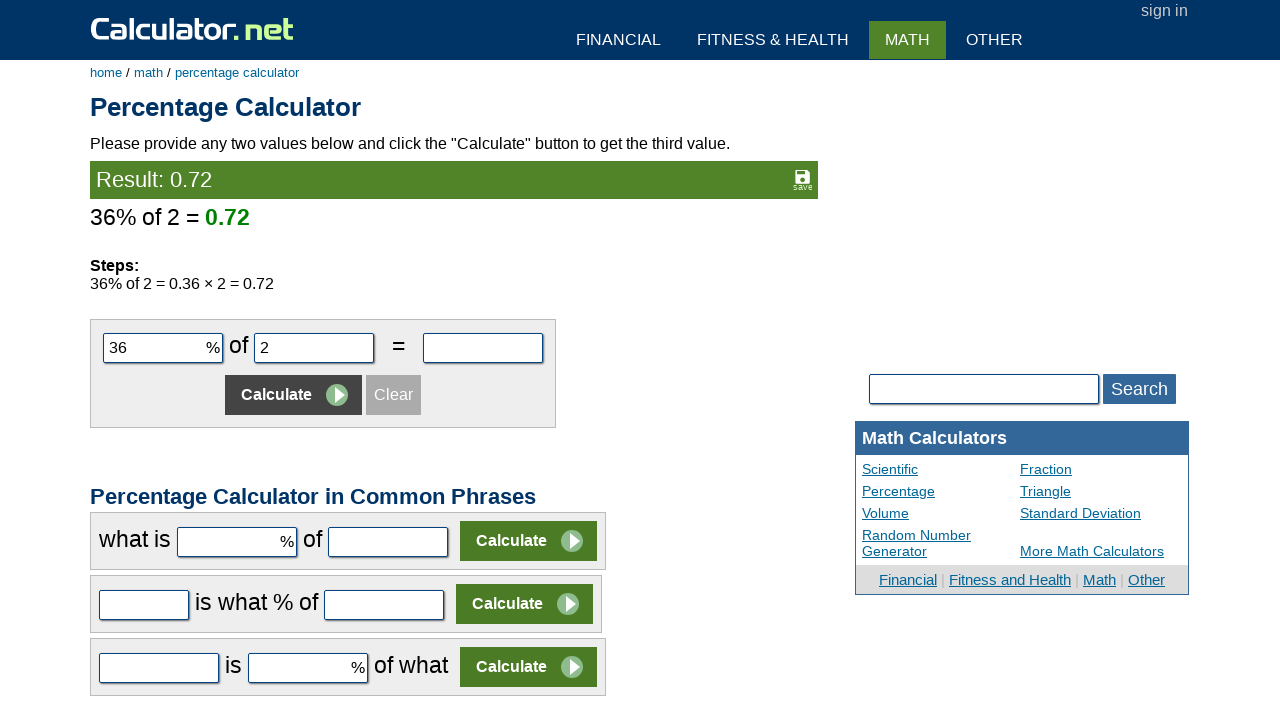

Result displayed in large text format
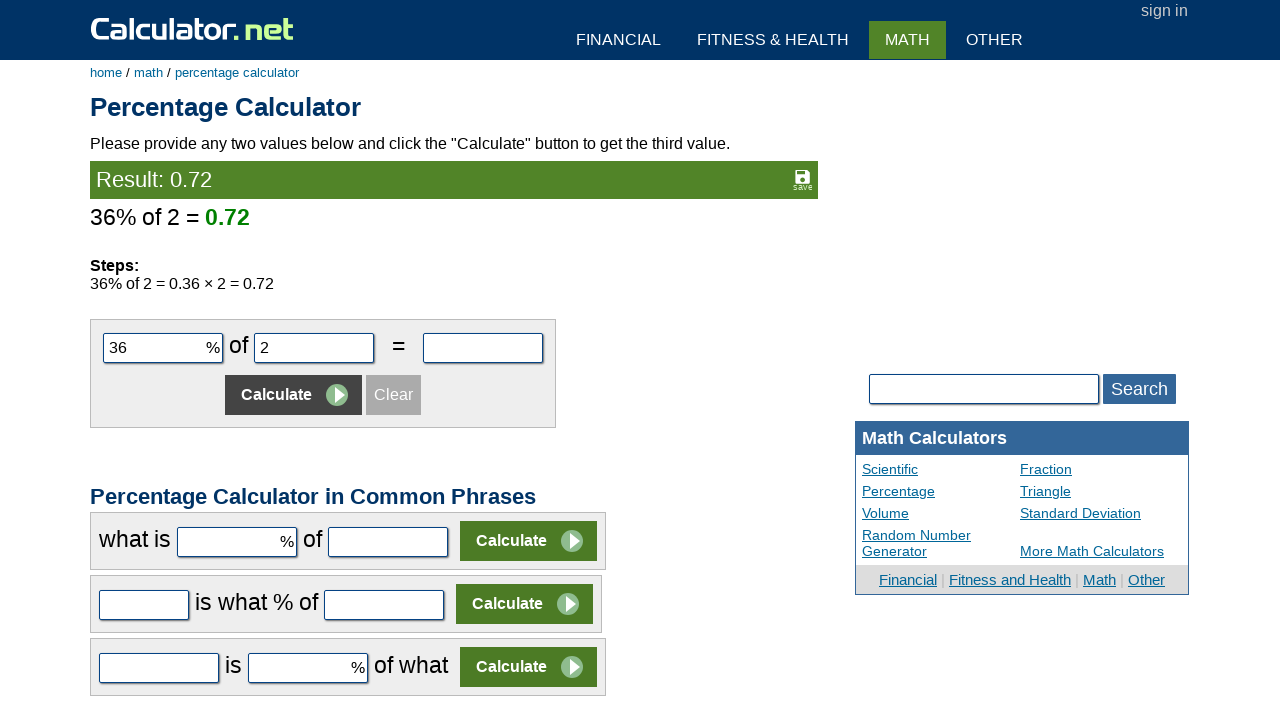

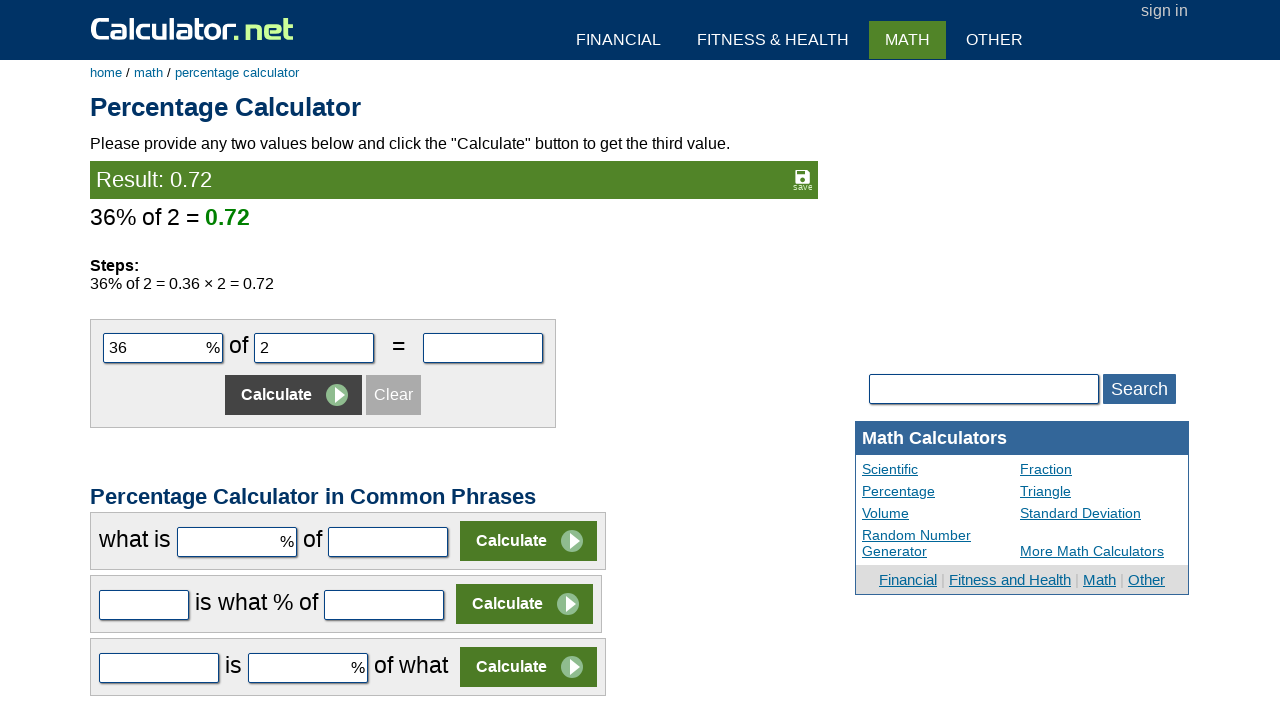